Tests login form behavior when submitting with an unregistered user's credentials and verifies the invalid credentials error message appears

Starting URL: https://front.serverest.dev/login

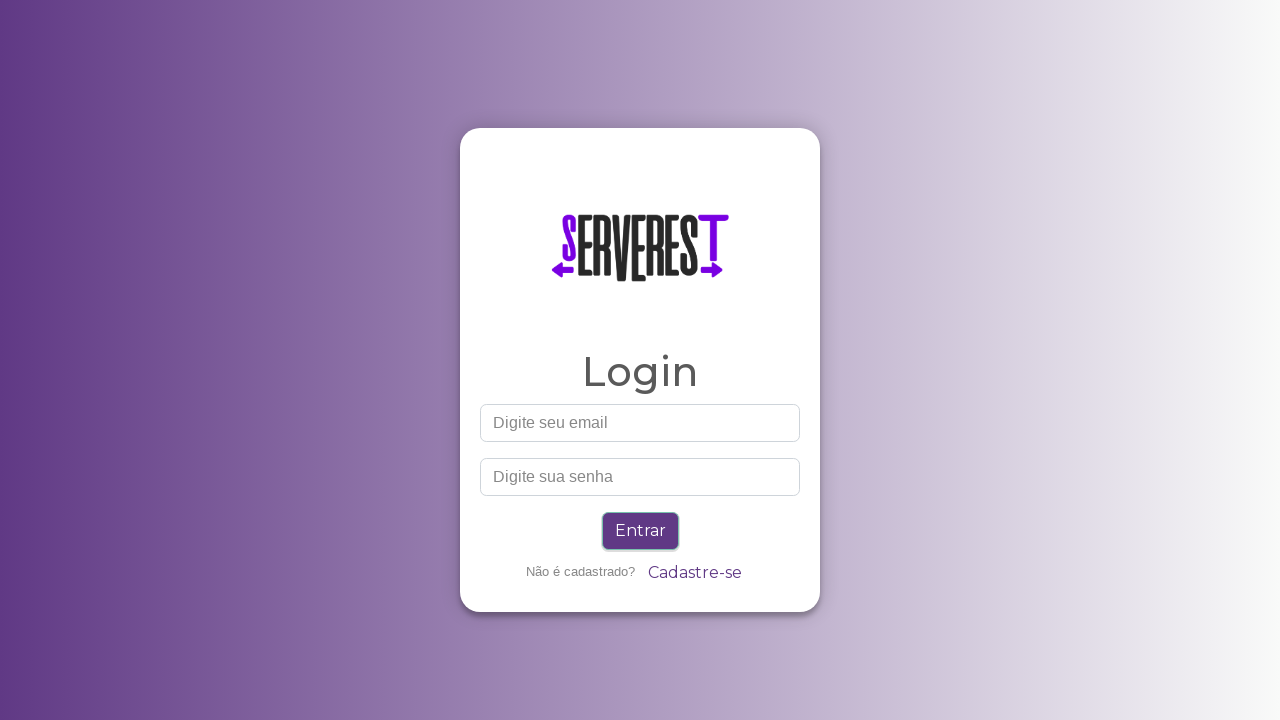

Filled email field with unregistered user email 'unregistered_user@example.com' on input[id='email']
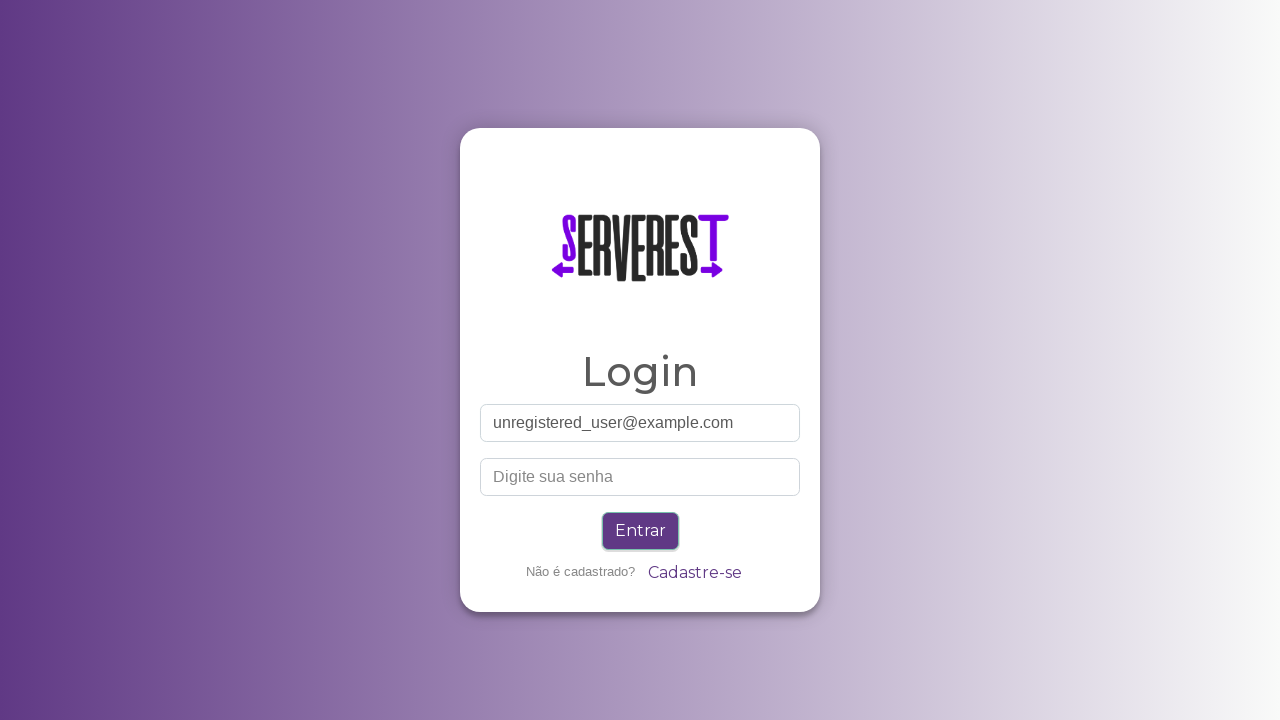

Filled password field with 'somepassword456' on input[id='password']
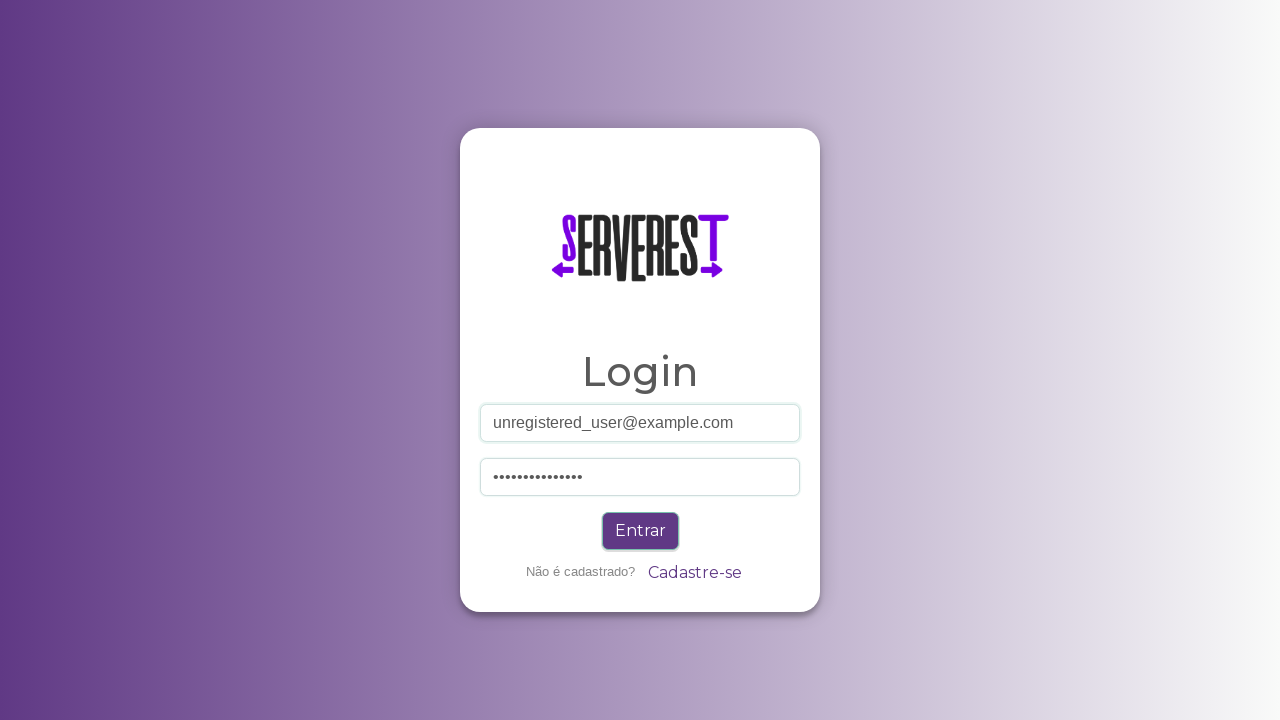

Clicked login button to submit credentials at (640, 531) on .btn
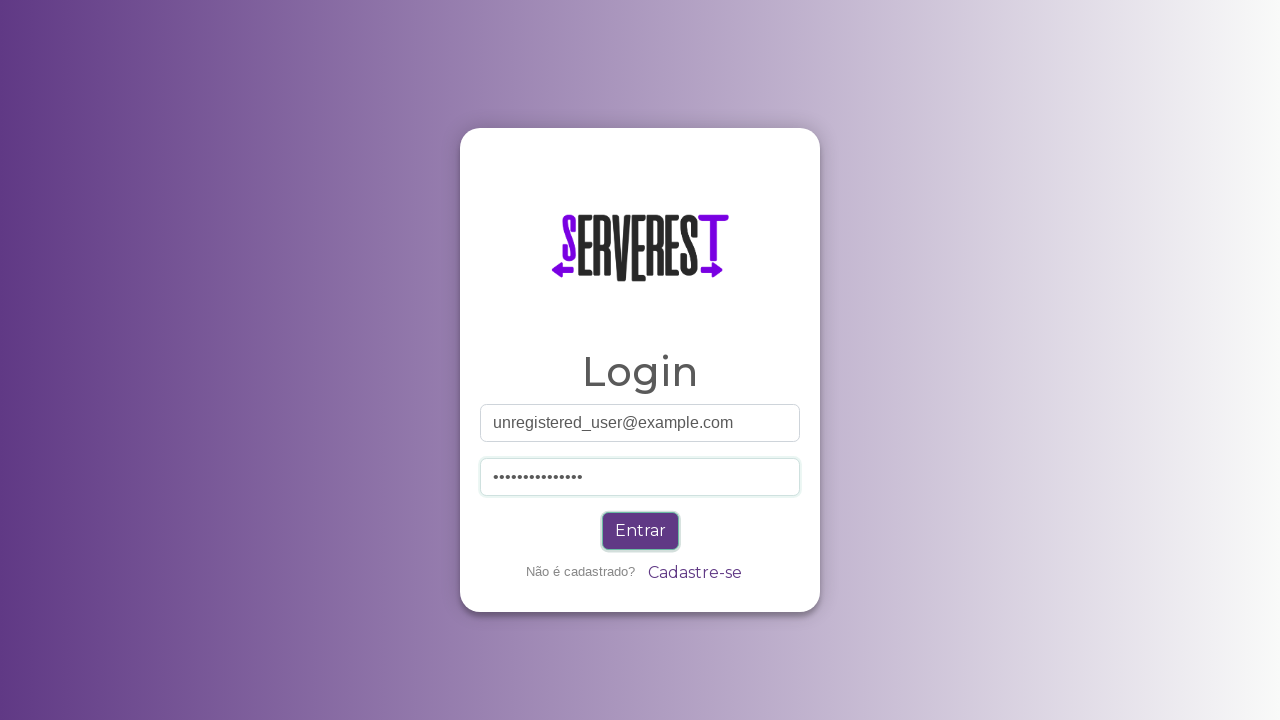

Invalid credentials error message appeared on screen
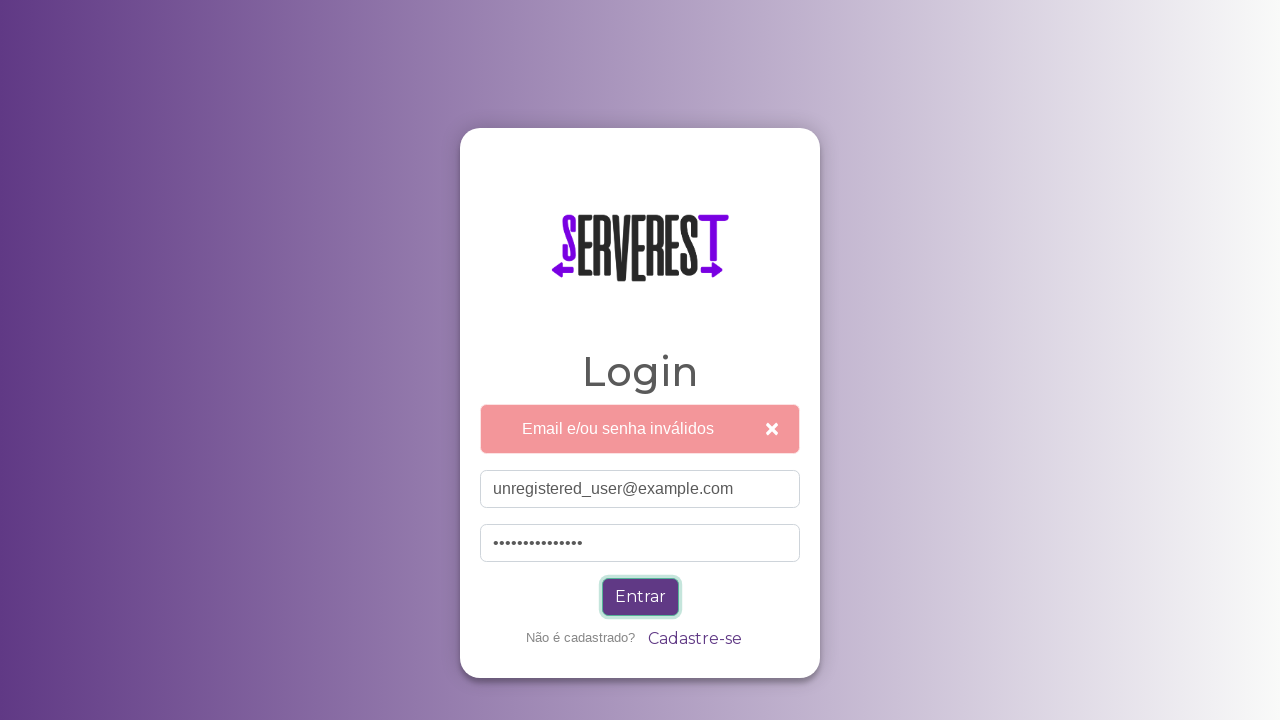

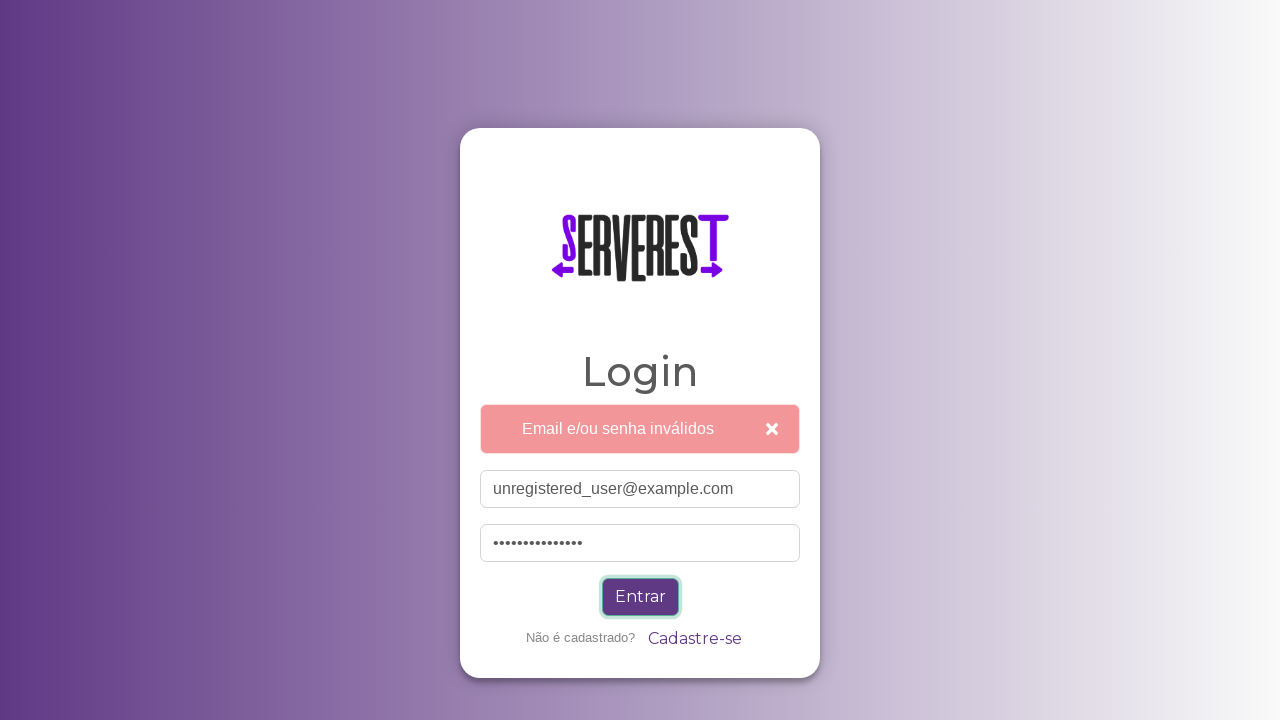